Tests if clicking the column header sorts the table items alphabetically by verifying the sorted order matches the displayed order

Starting URL: https://rahulshettyacademy.com/seleniumPractise/#/offers

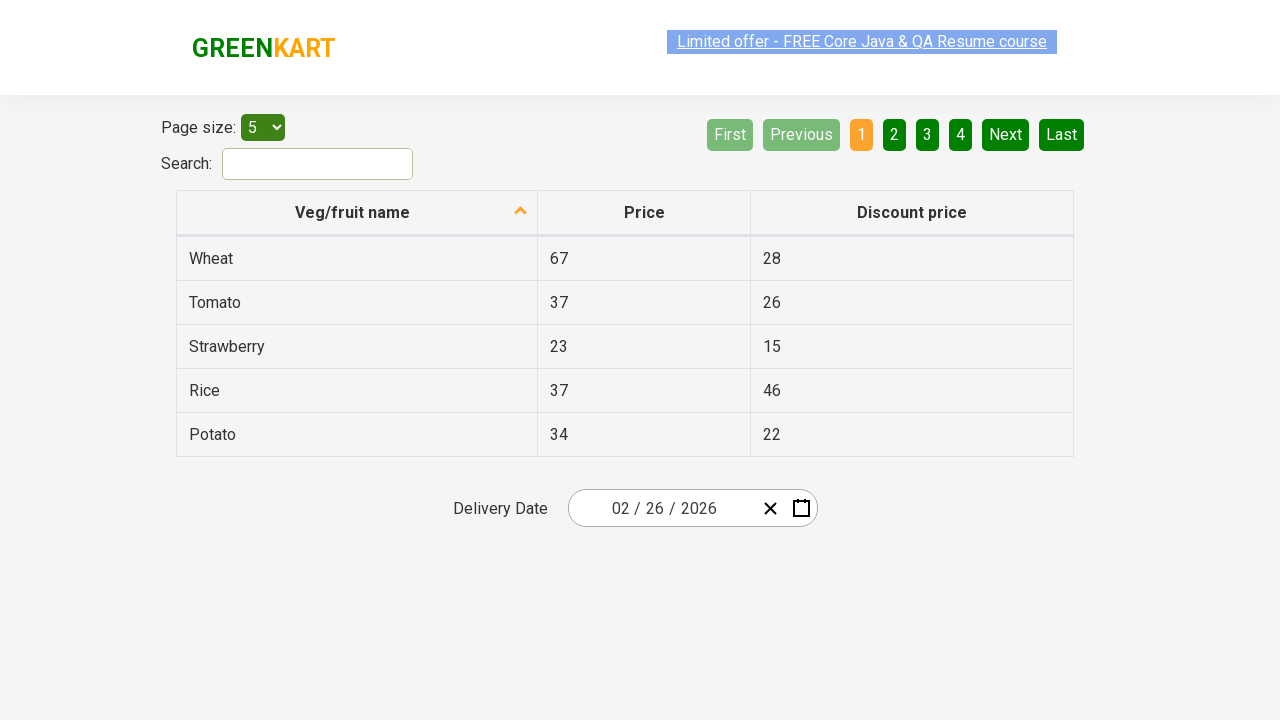

Clicked first column header to sort table at (357, 213) on xpath=//tr/th[1]
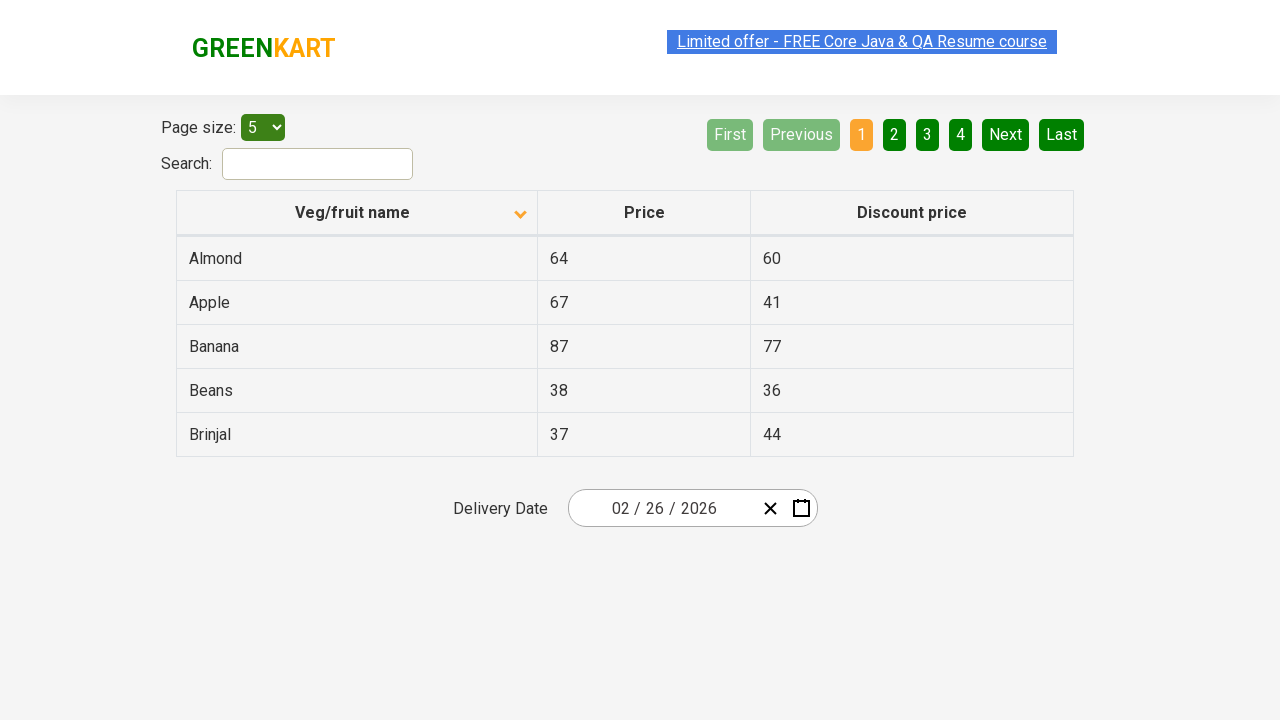

Waited for table to be sorted
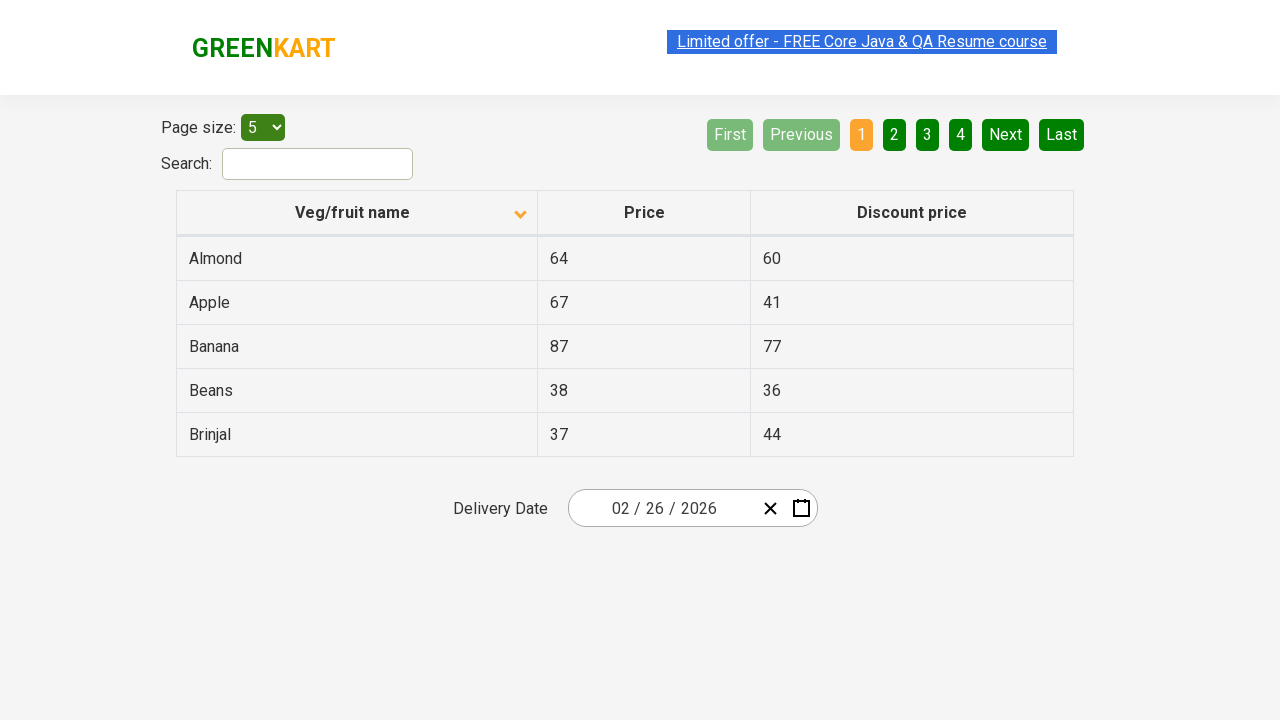

Retrieved all first column elements from table body
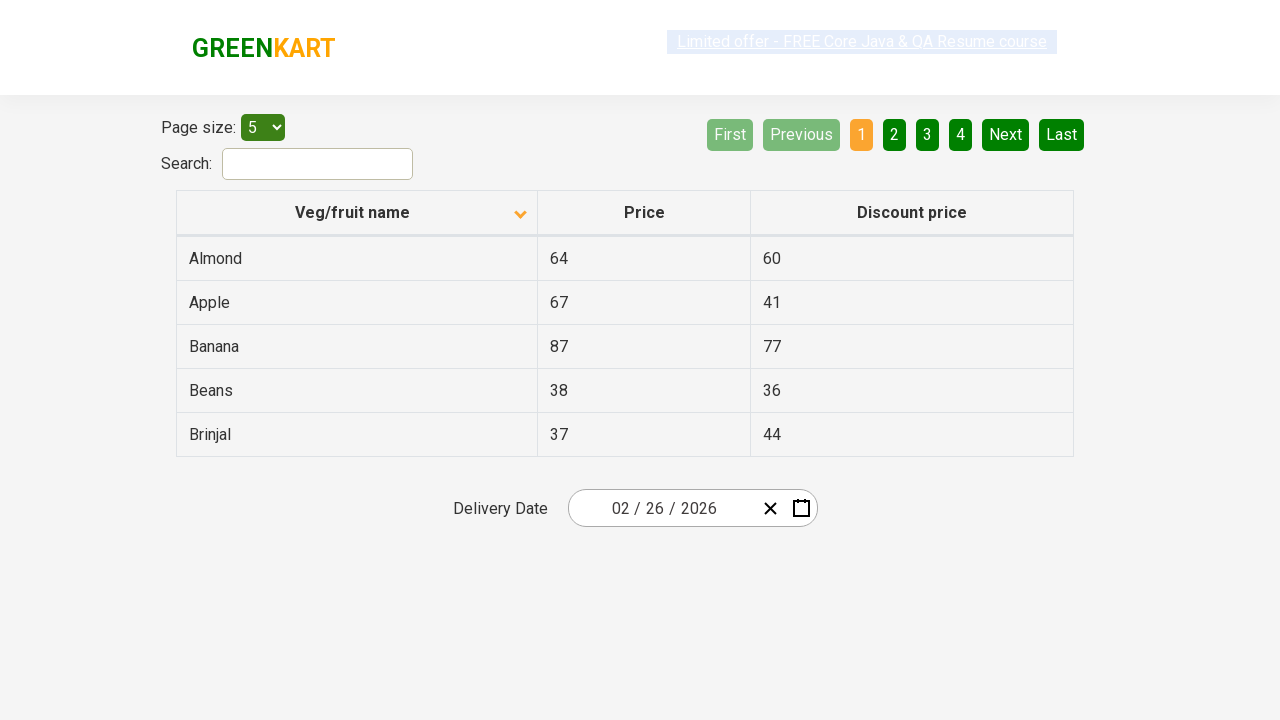

Created sorted copy of elements for comparison
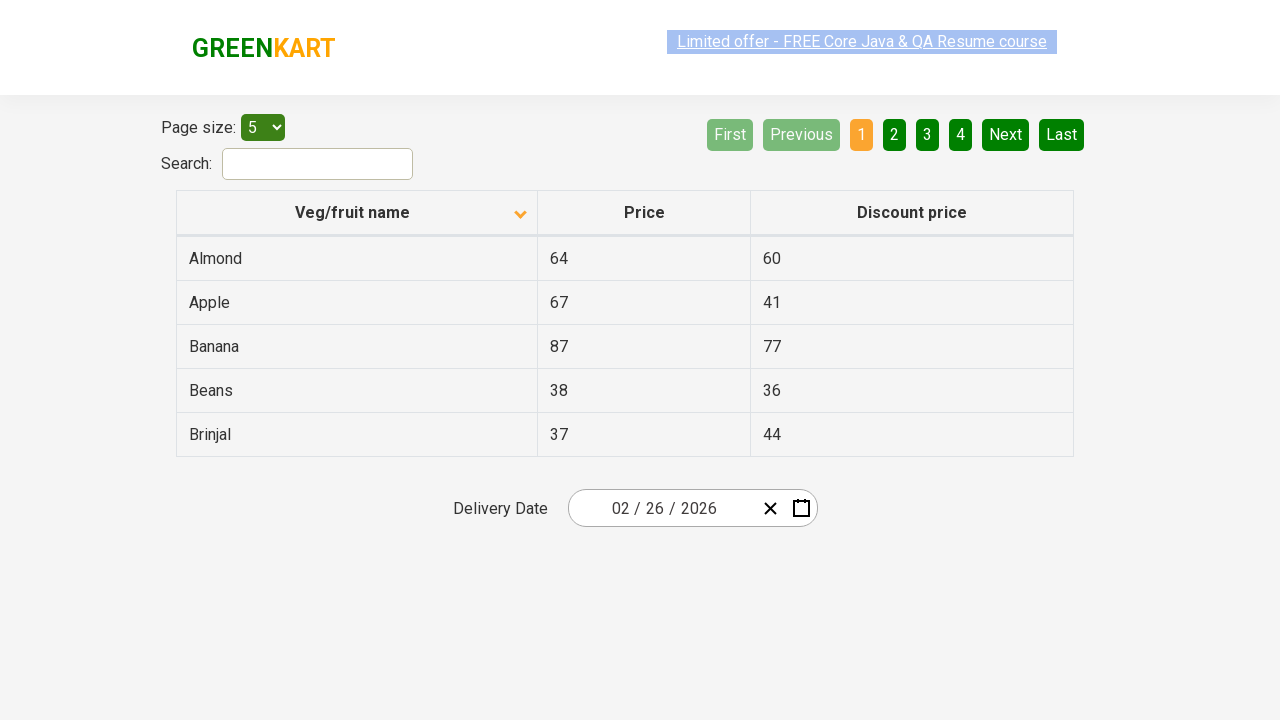

Verified that table elements are sorted alphabetically
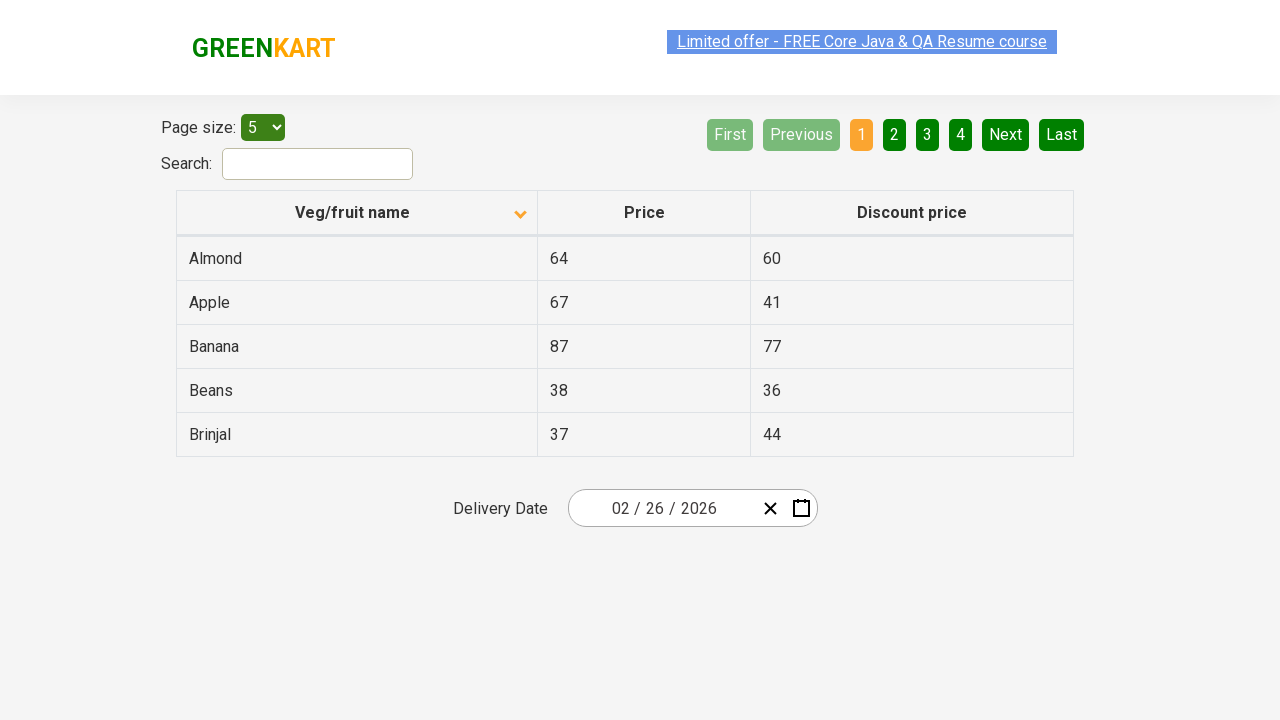

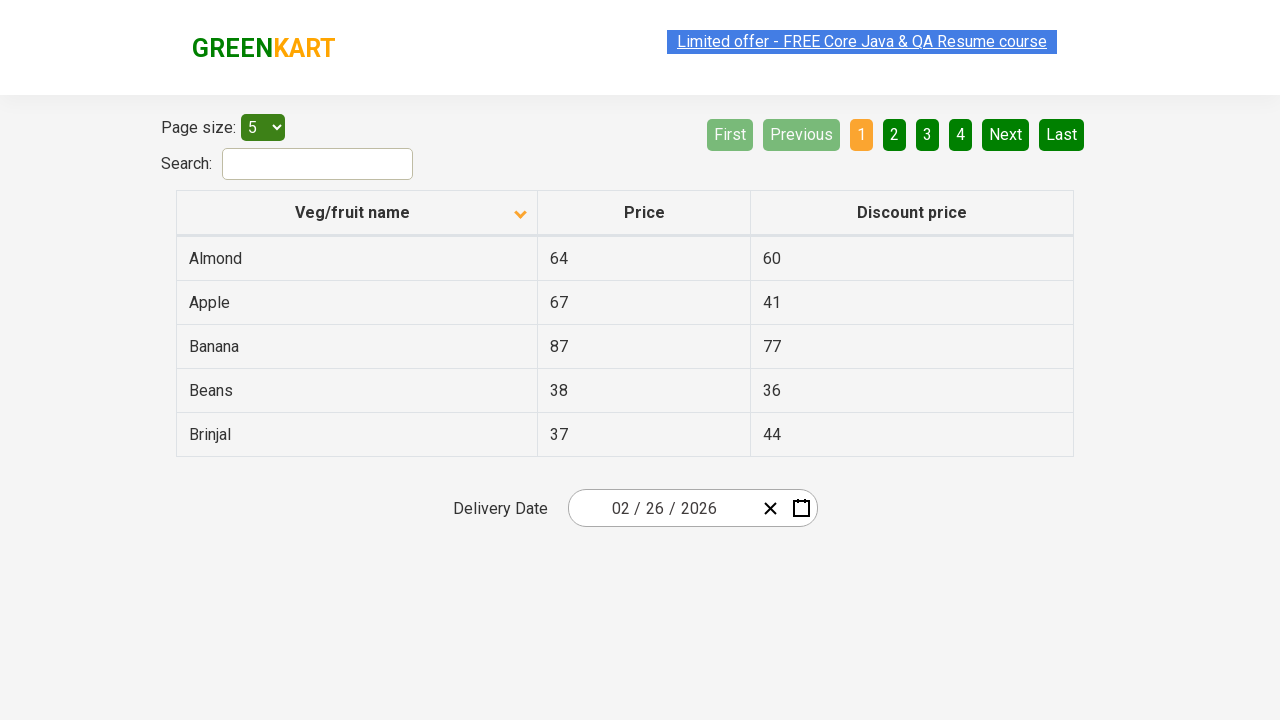